Tests date picker functionality by opening a date picker, selecting month and year from dropdowns, and choosing a specific date

Starting URL: https://www.dummyticket.com/dummy-ticket-for-visa-application/

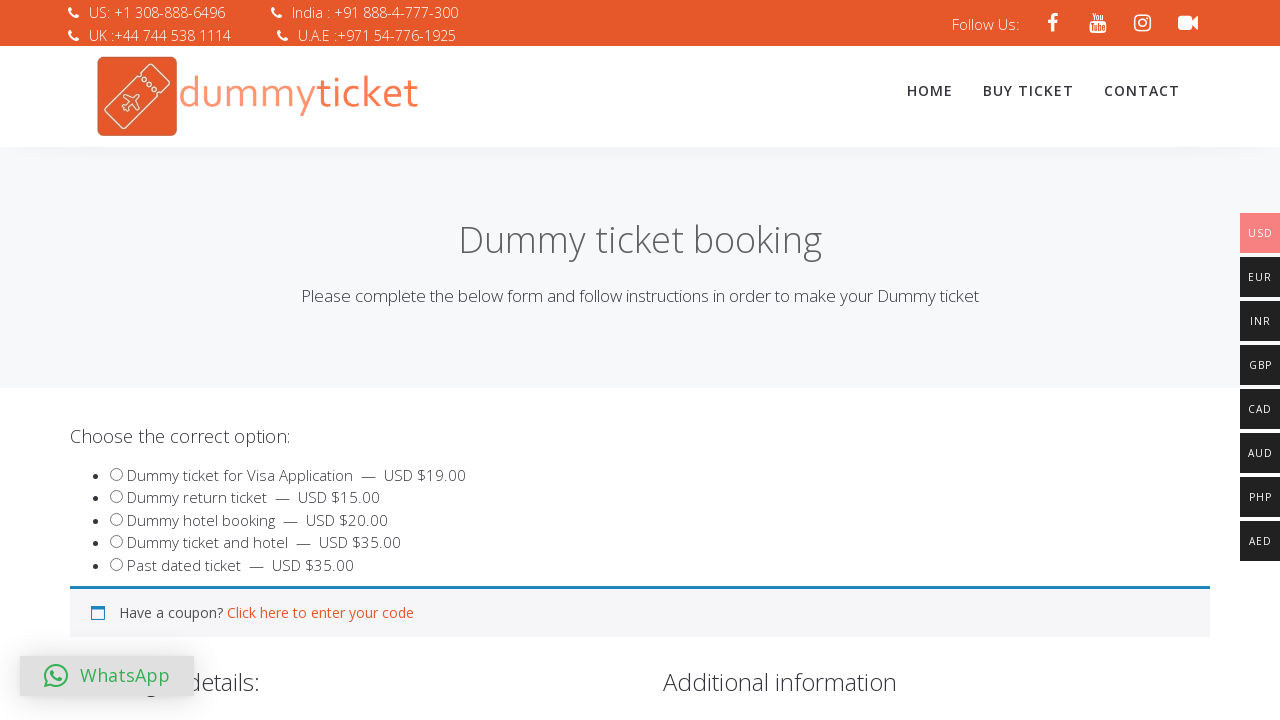

Clicked on date picker input field at (344, 360) on xpath=//input[@id='dob']
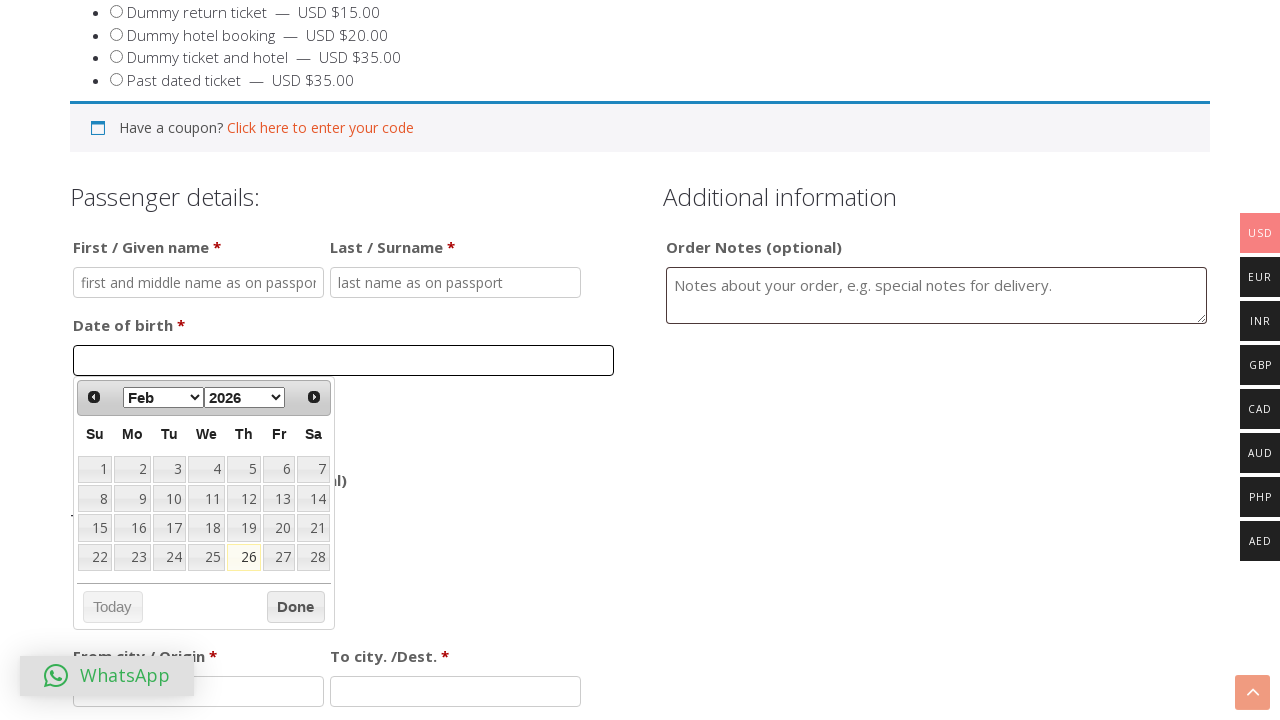

Selected October from month dropdown on //select[@class='ui-datepicker-month']
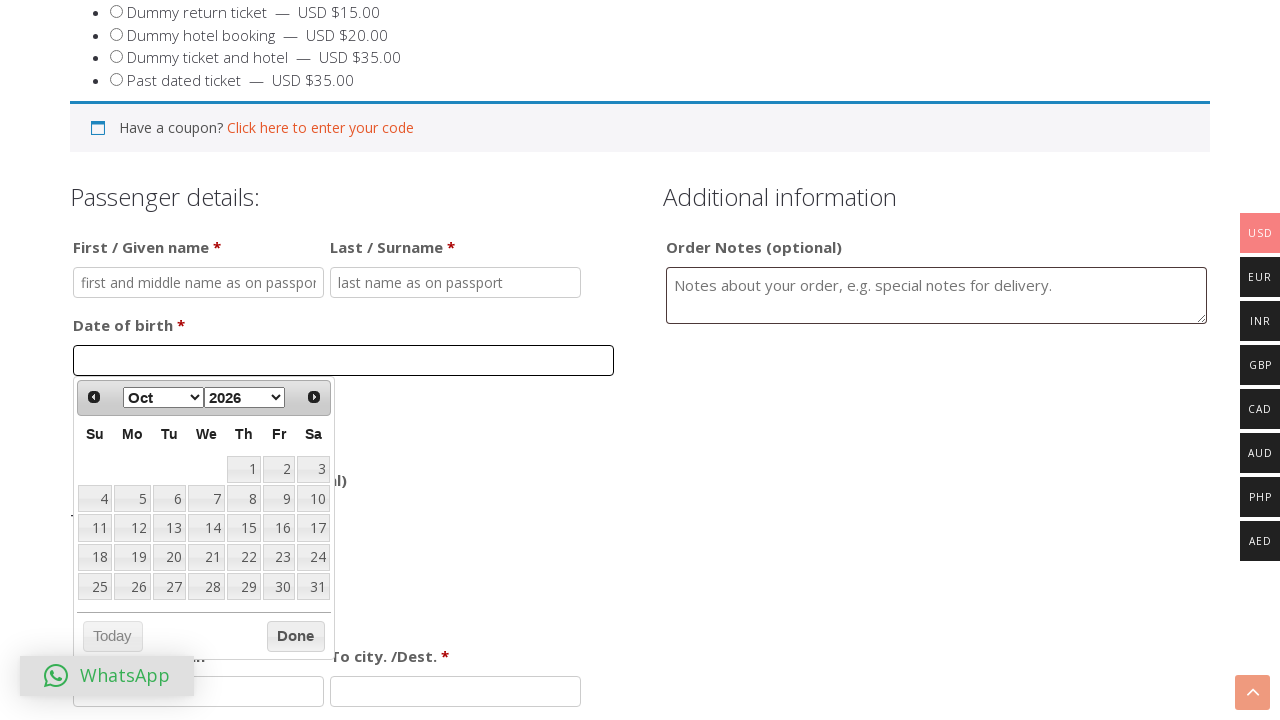

Selected 1990 from year dropdown on //select[@class='ui-datepicker-year']
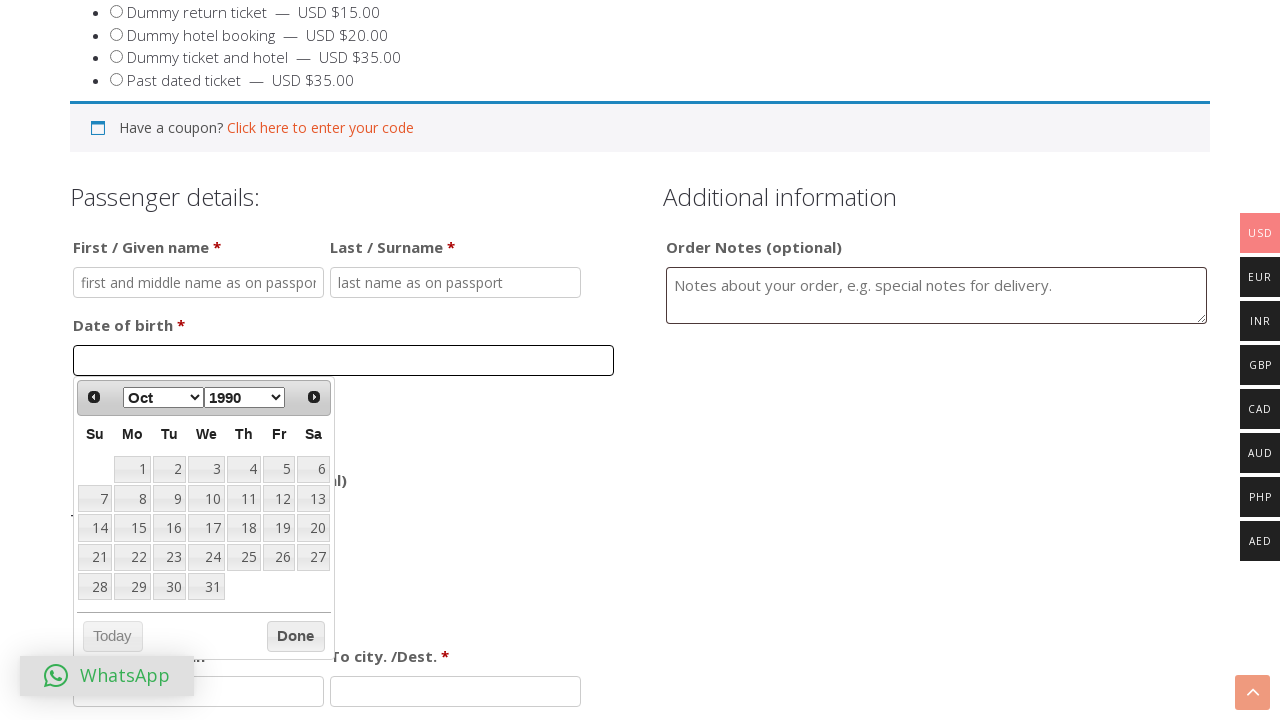

Clicked on the 15th day in the calendar at (132, 528) on xpath=//table[@class='ui-datepicker-calendar']//td >> text='15'
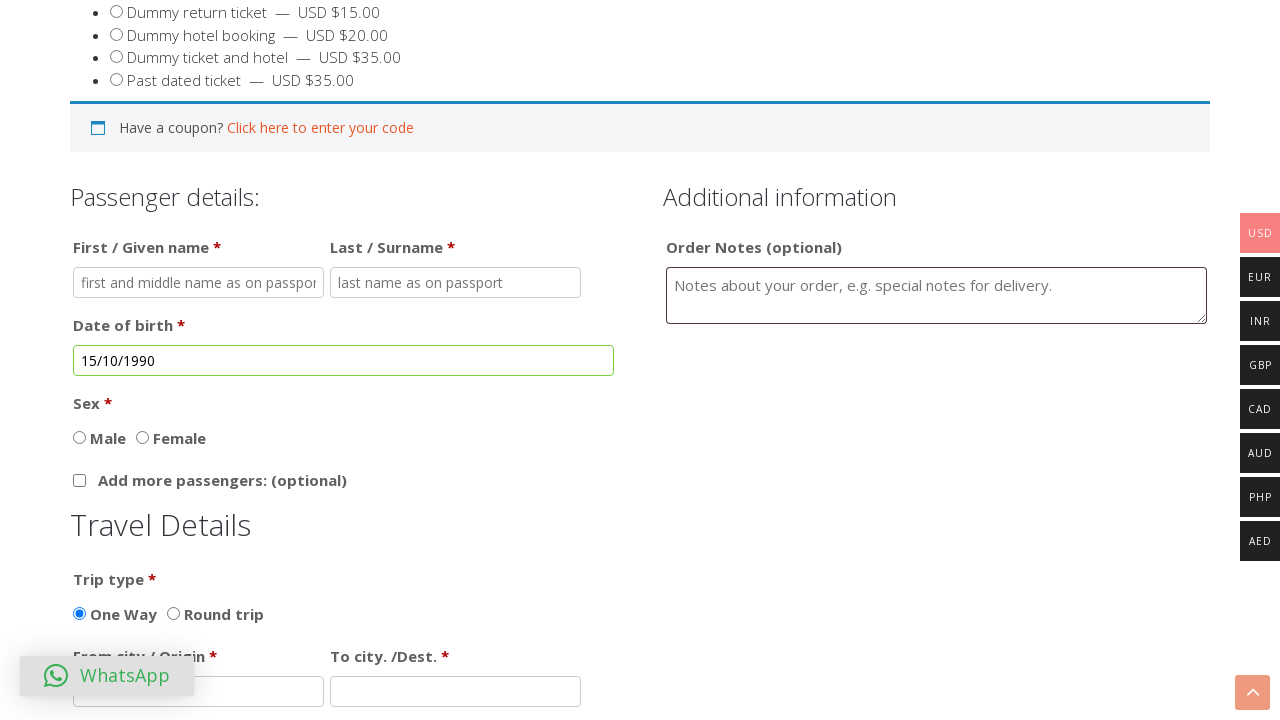

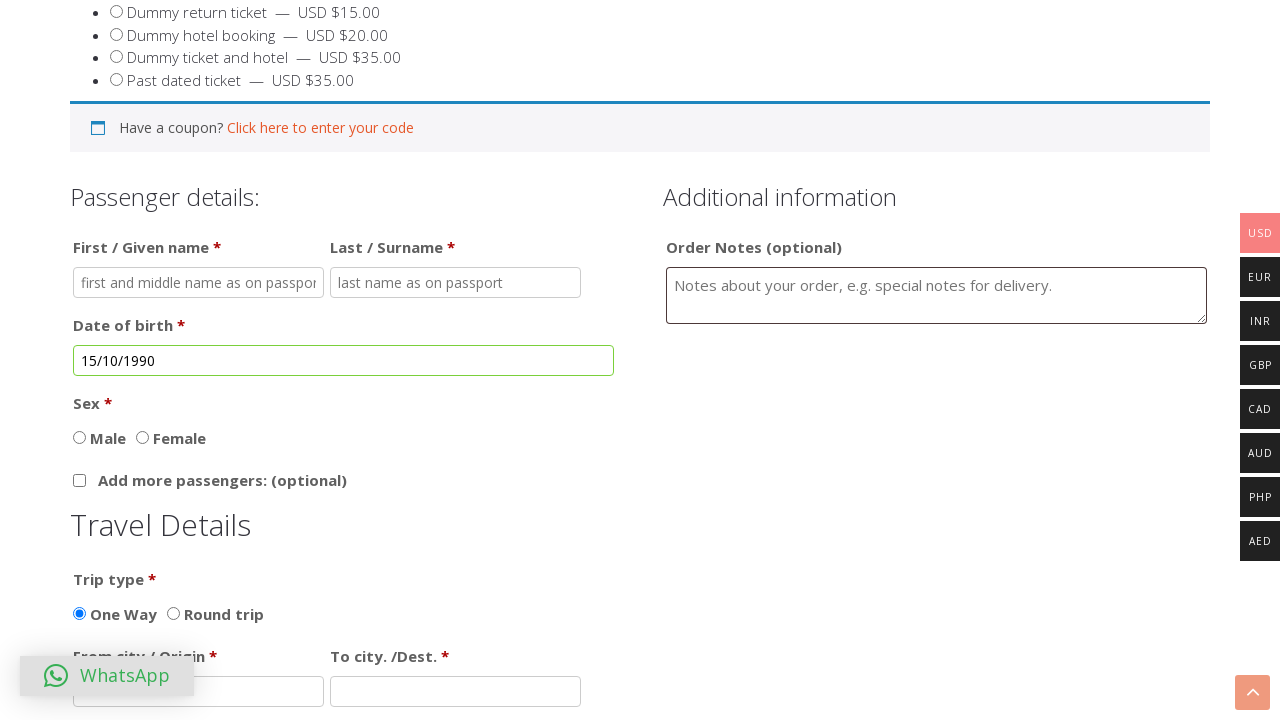